Fills out the RPA Challenge form with person data including first name, last name, role, company name, address, email, and phone number, then submits the form.

Starting URL: http://www.rpachallenge.com/

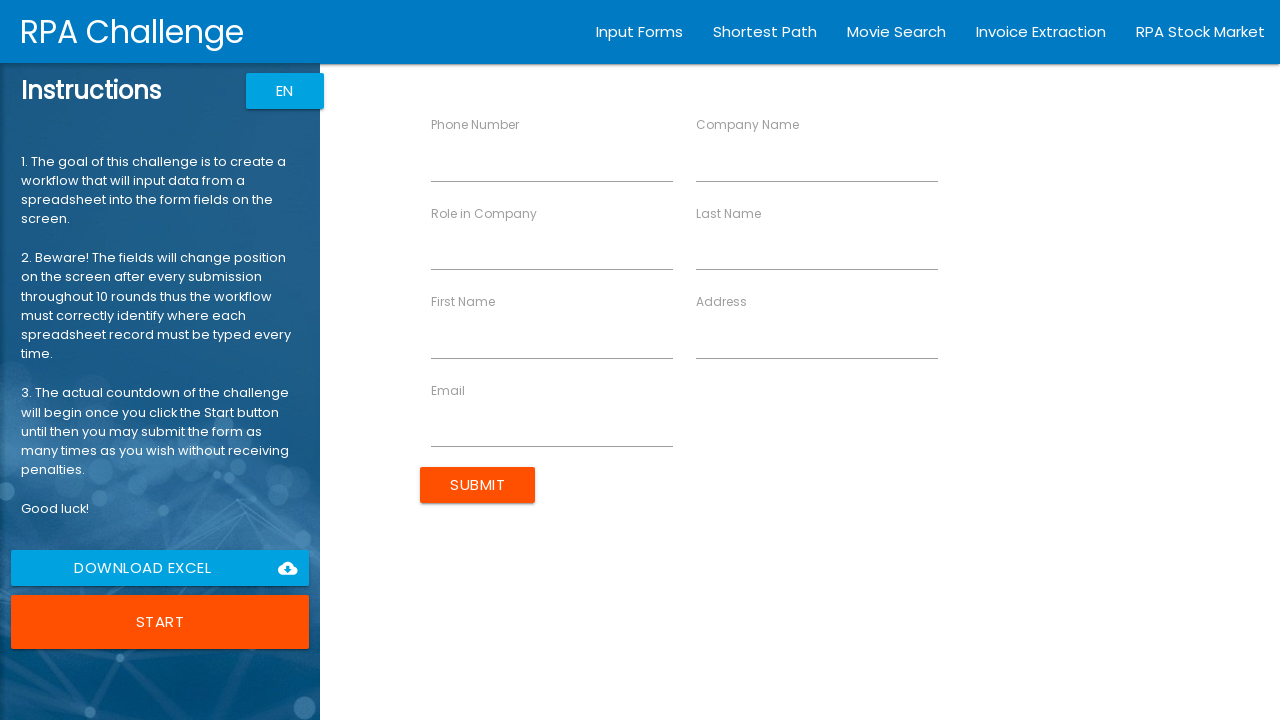

Filled First Name field with 'Jennifer' on //div//label[contains(text(), 'First Name')]//following-sibling::input
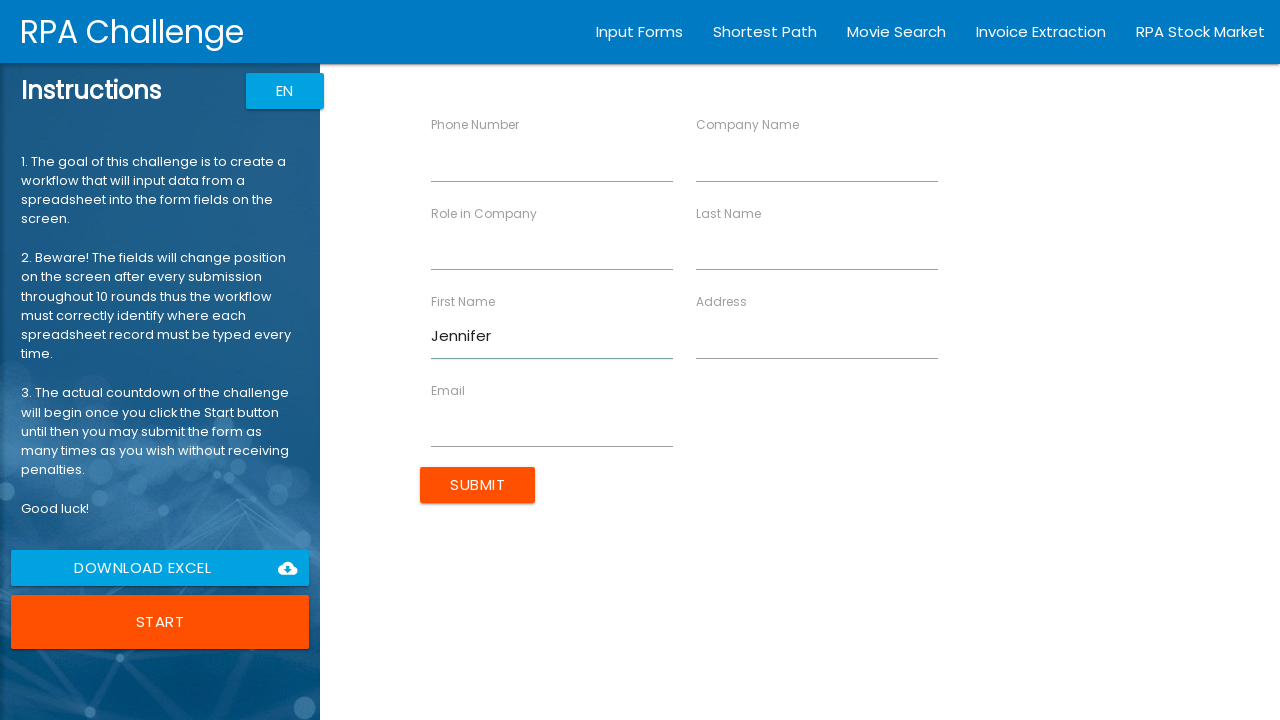

Filled Last Name field with 'Morrison' on //div//label[contains(text(), 'Last Name')]//following-sibling::input
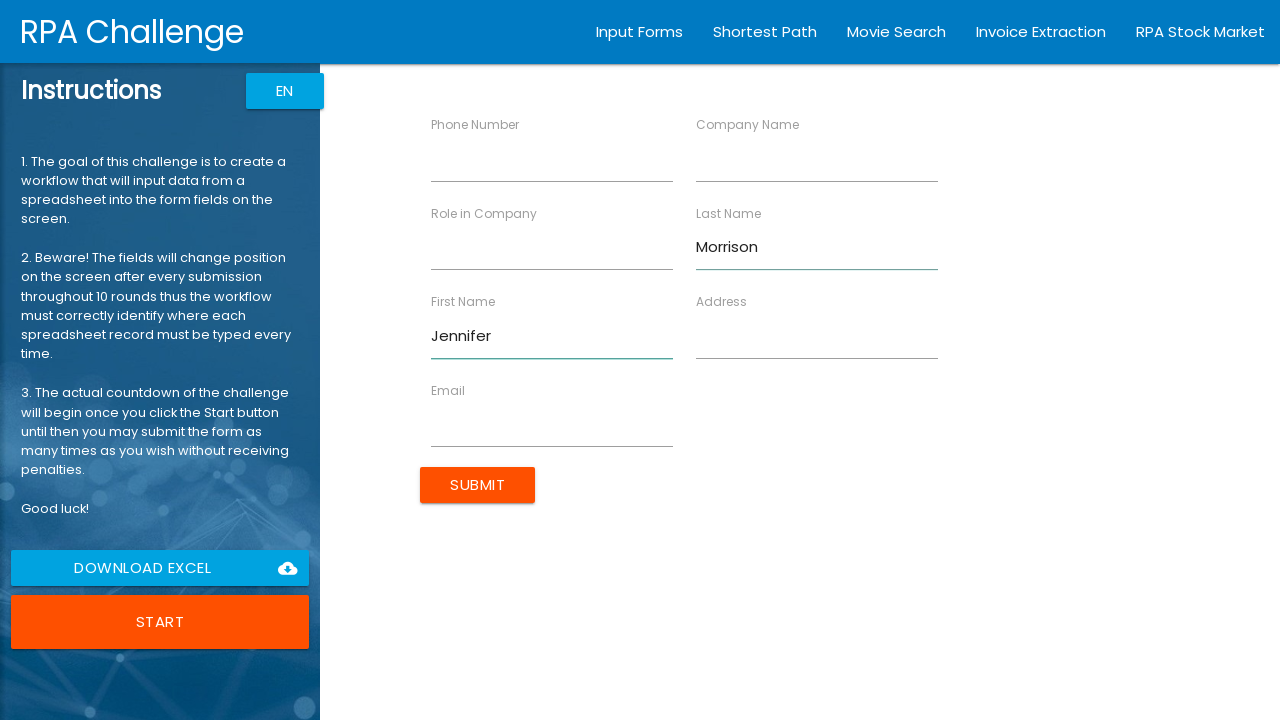

Filled Role field with 'Software Engineer' on //div//label[contains(text(), 'Role')]//following-sibling::input
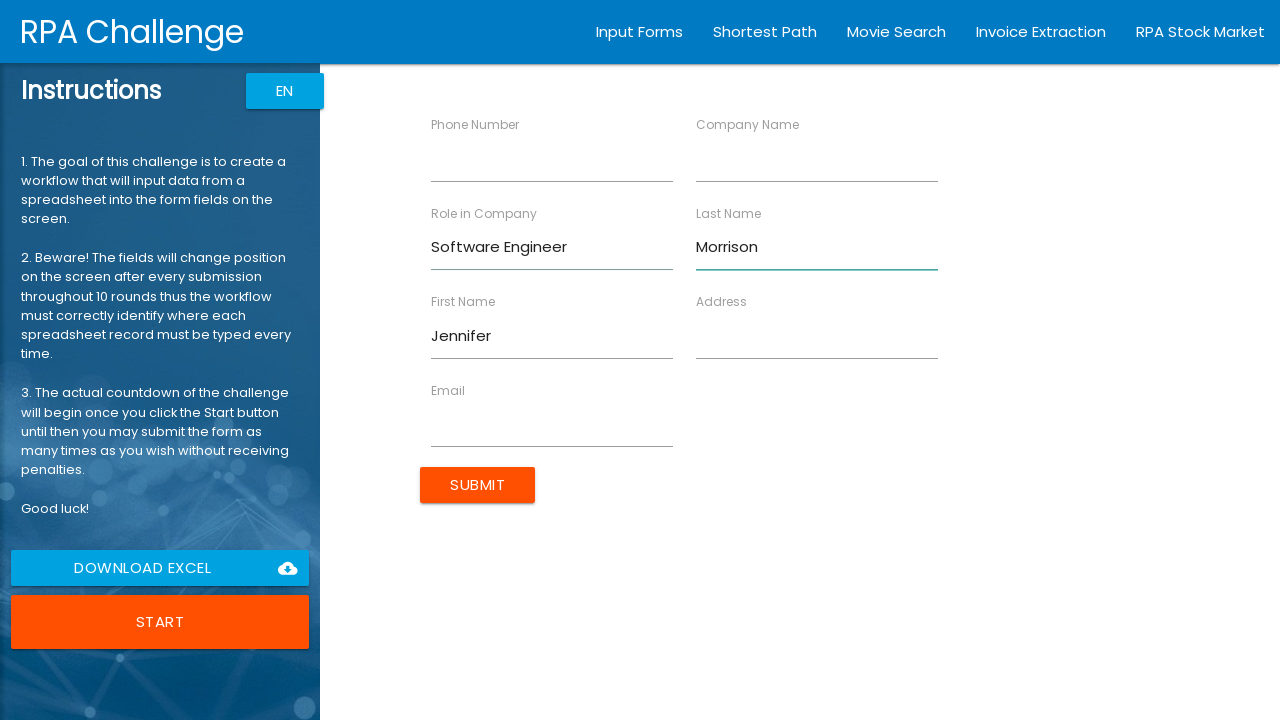

Filled Company Name field with 'TechCorp Solutions' on //div//label[contains(text(), 'Company Name')]//following-sibling::input
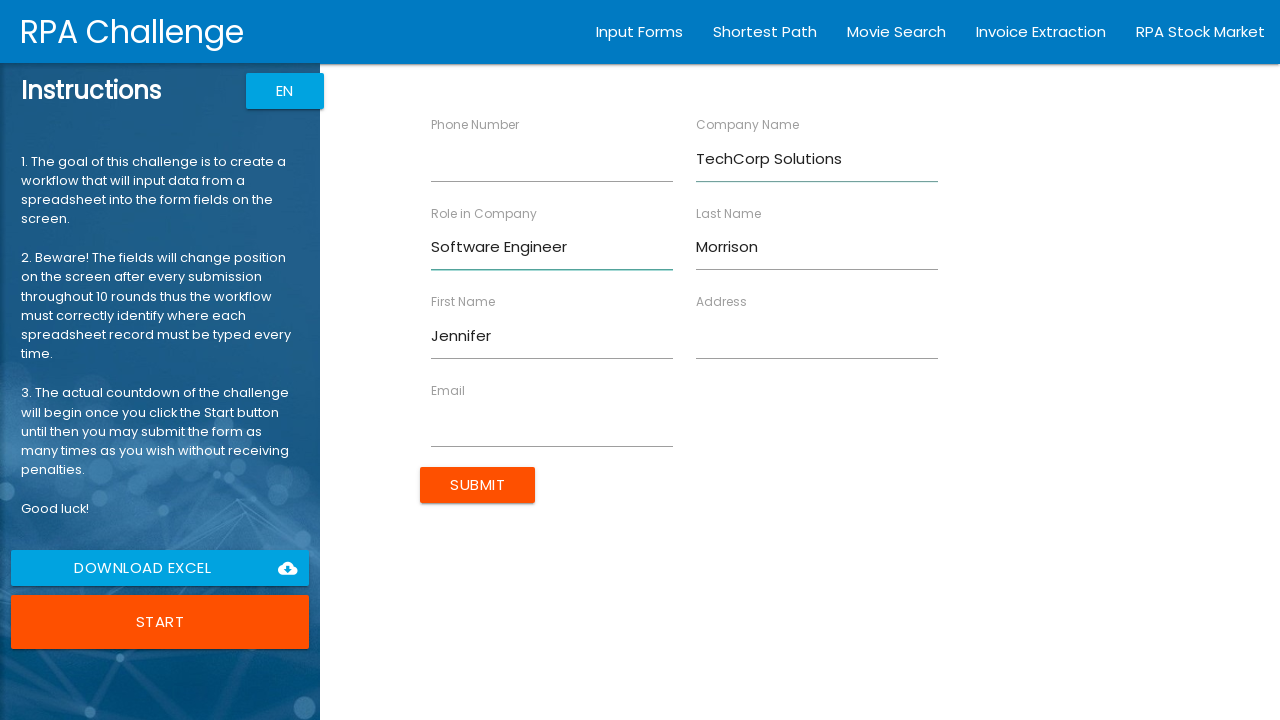

Filled Address field with '742 Innovation Drive, San Jose, CA 95134' on //div//label[contains(text(), 'Address')]//following-sibling::input
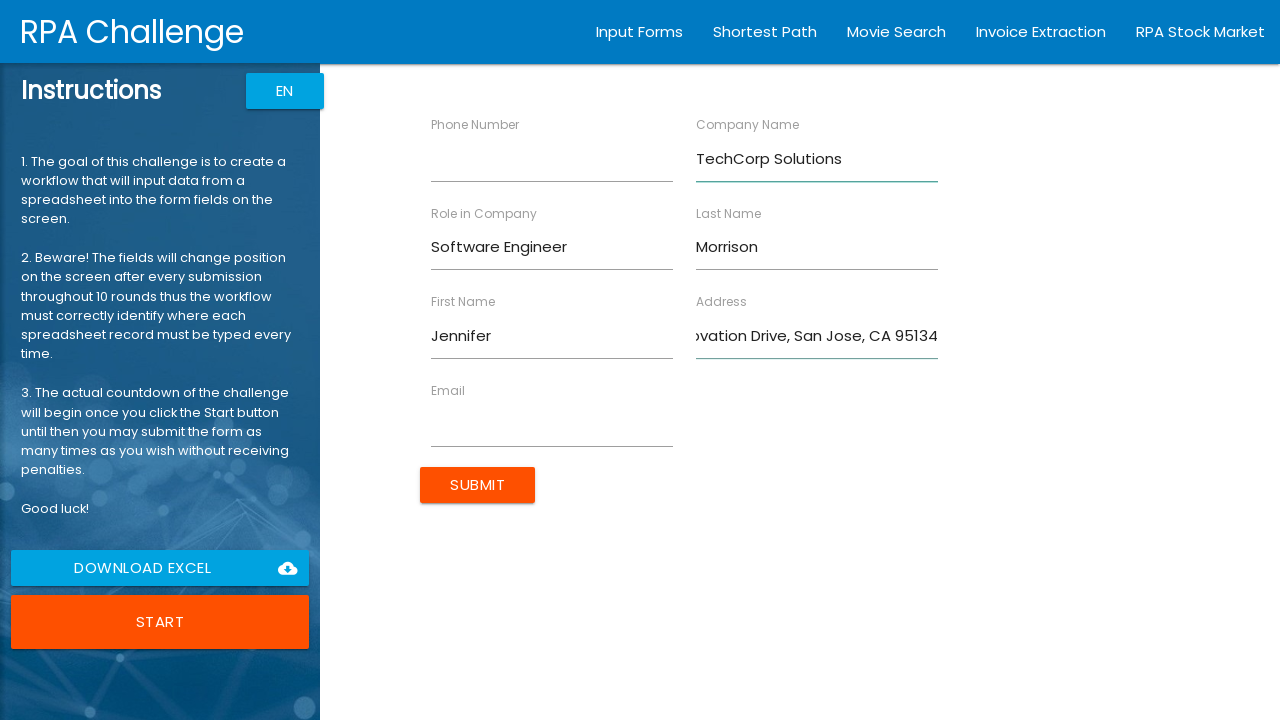

Filled Email field with 'jennifer.morrison@techcorp.com' on //div//label[contains(text(), 'Email')]//following-sibling::input
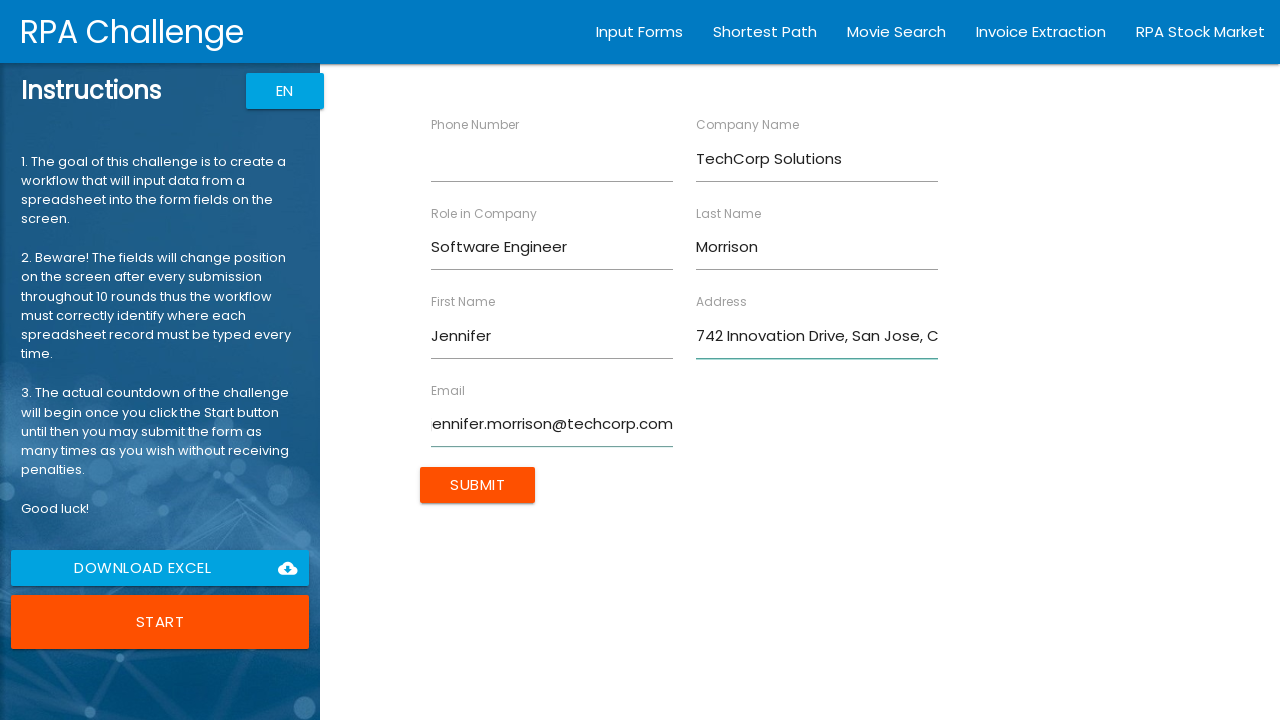

Filled Phone Number field with '4085551234' on //div//label[contains(text(), 'Phone')]//following-sibling::input
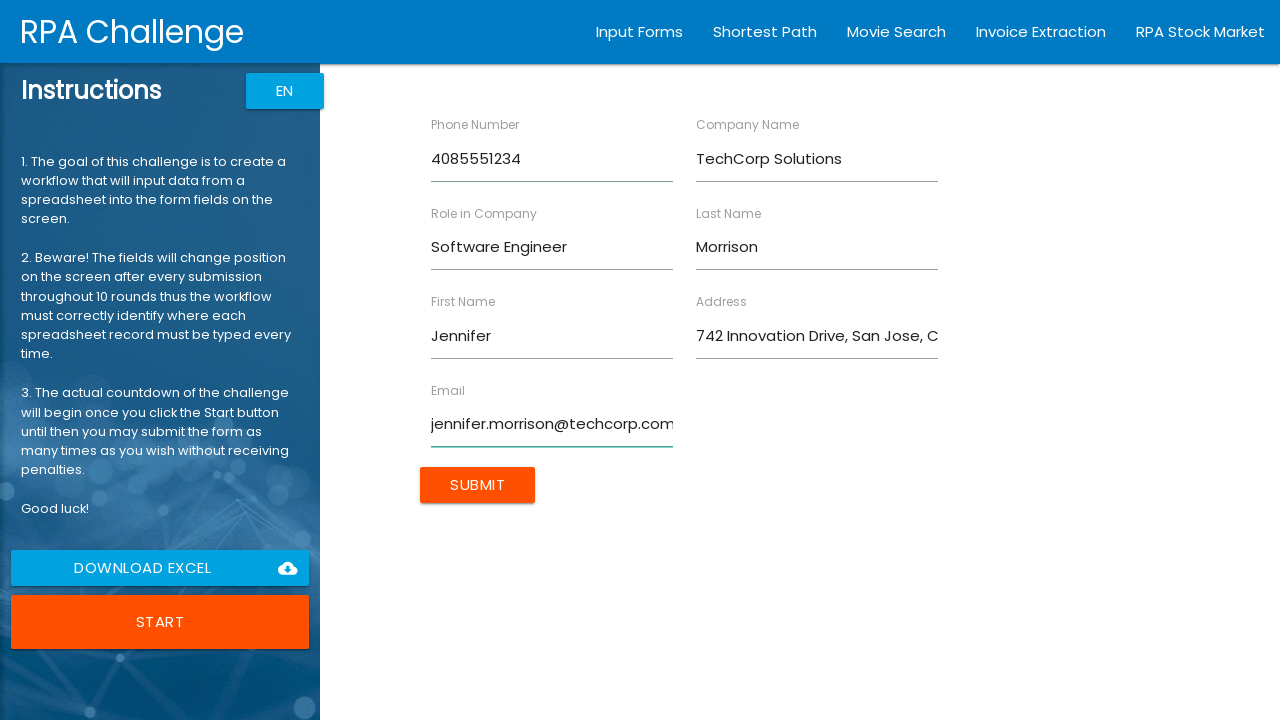

Clicked Submit button to submit the RPA Challenge form at (478, 485) on xpath=//form//input[@type='submit' or contains(text(), 'submit') or starts-with(
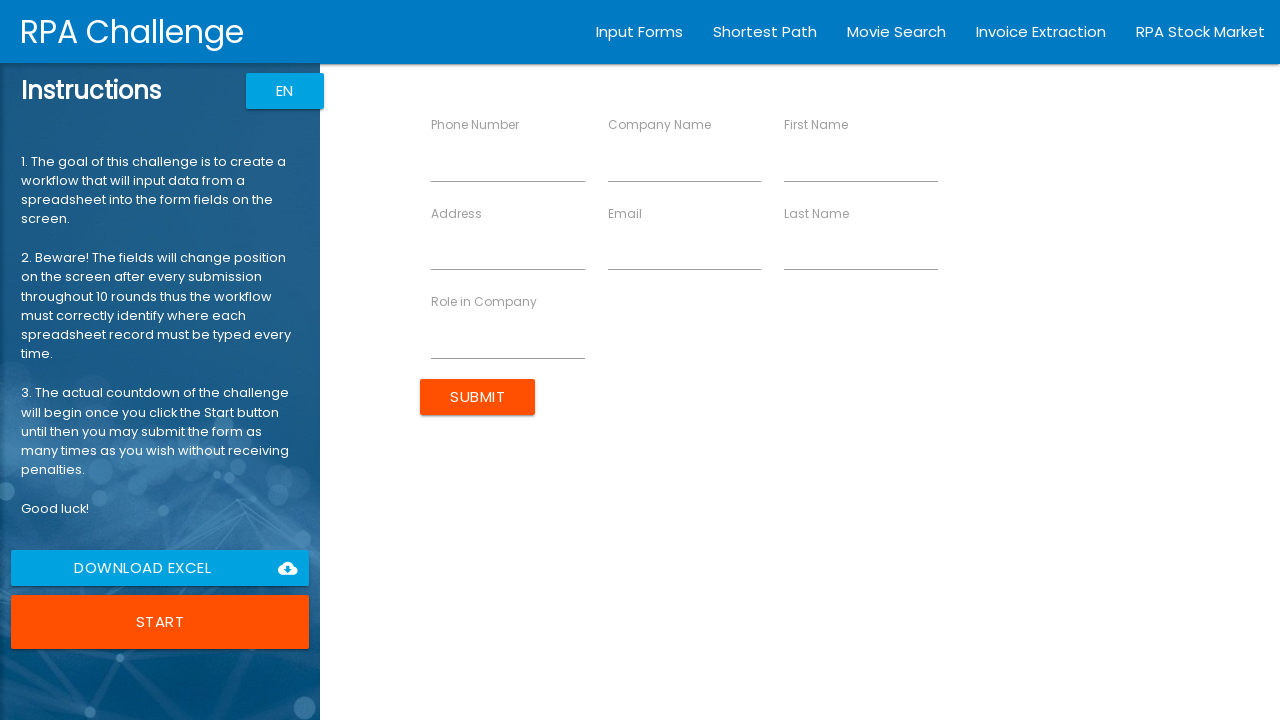

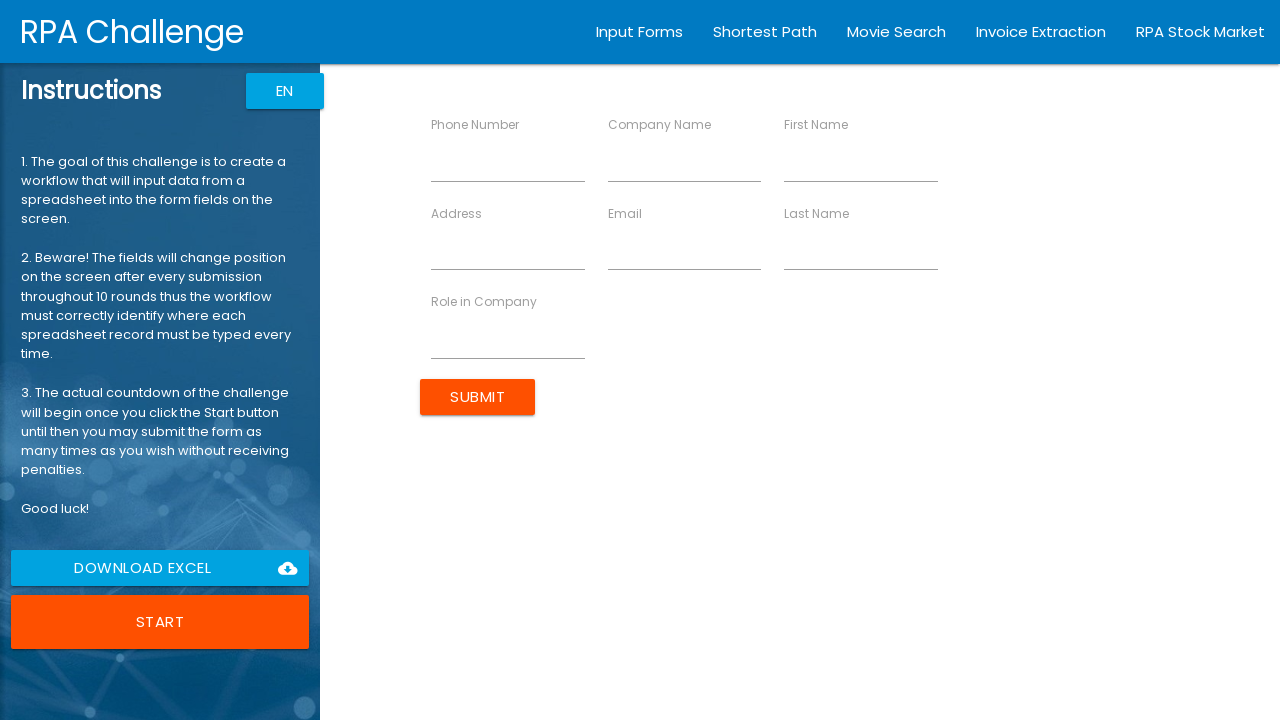